Tests registration form validation when email format is invalid

Starting URL: http://automationbykrishna.com

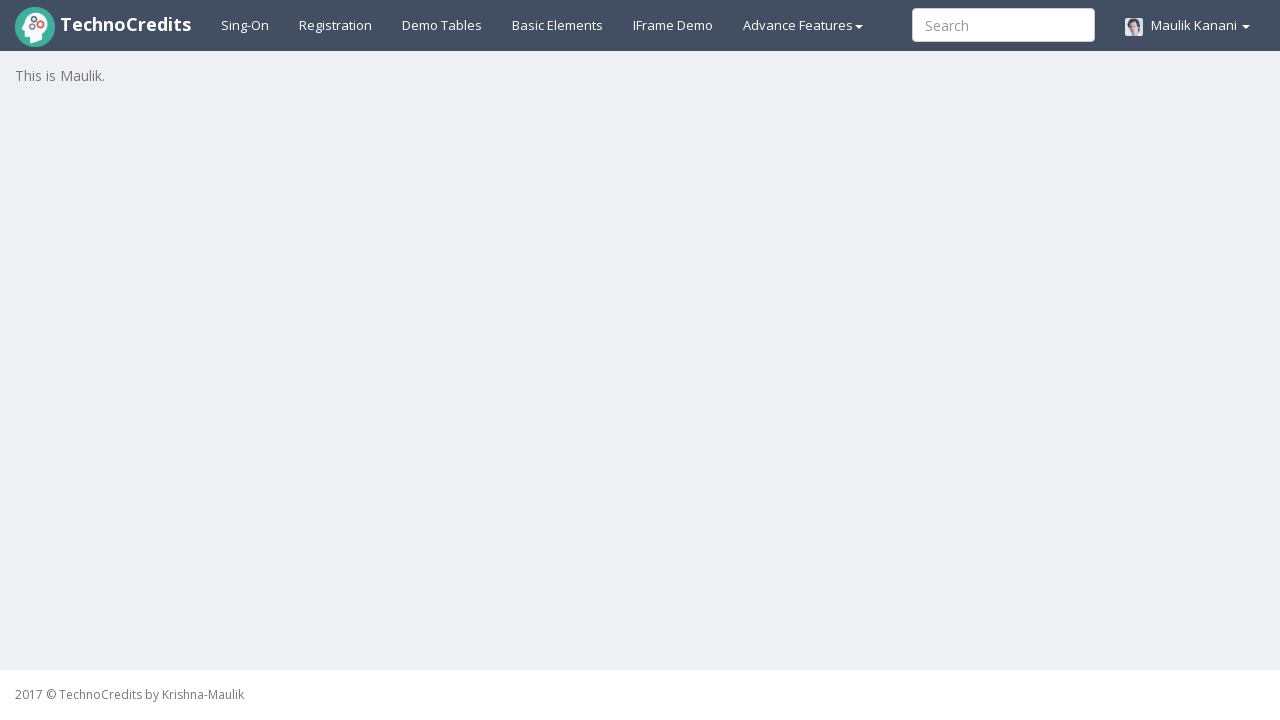

Clicked registration button to navigate to registration page at (336, 25) on #registration2
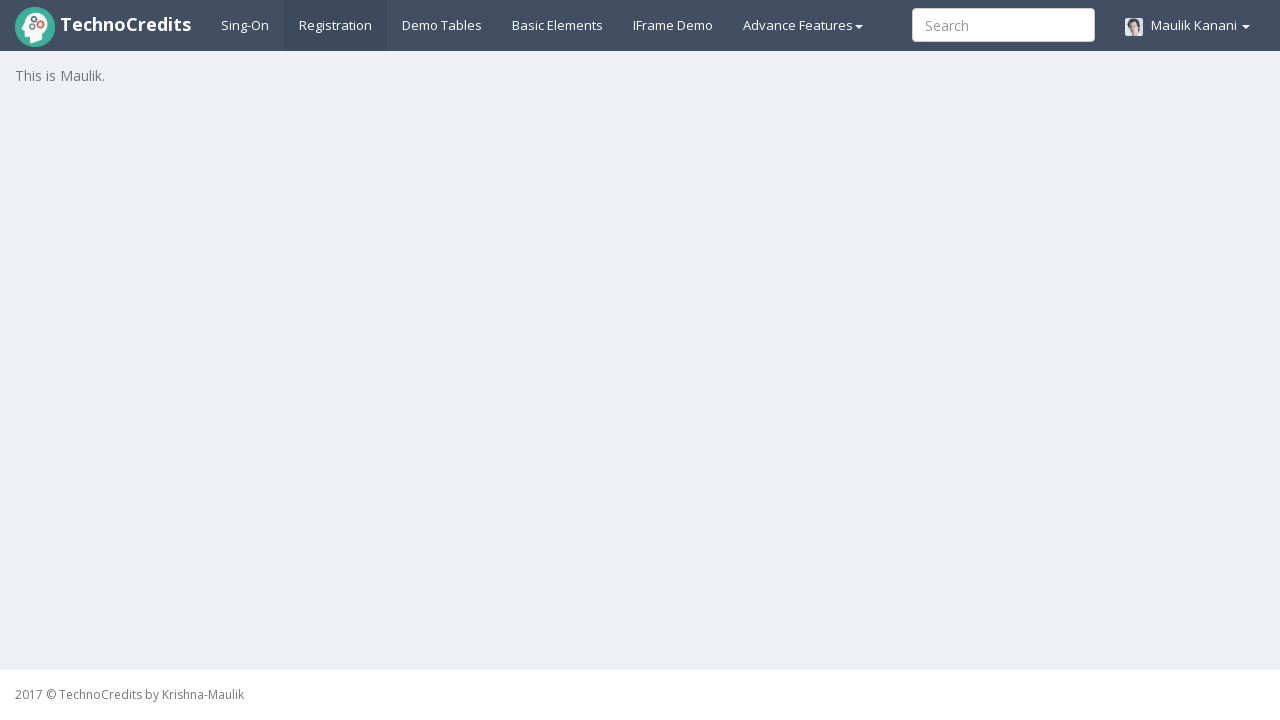

Filled full name field with 'Robert James Miller' on #fullName
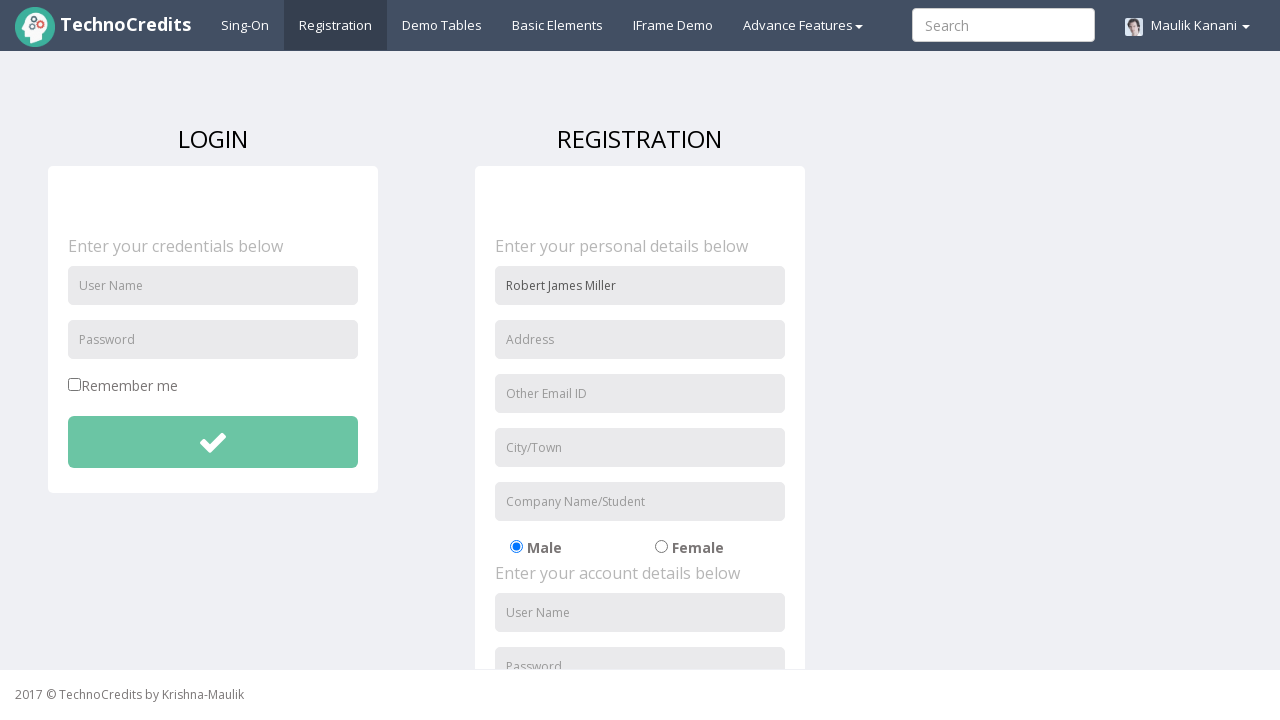

Filled address field with 'Florida, USA' on input[placeholder='Address']
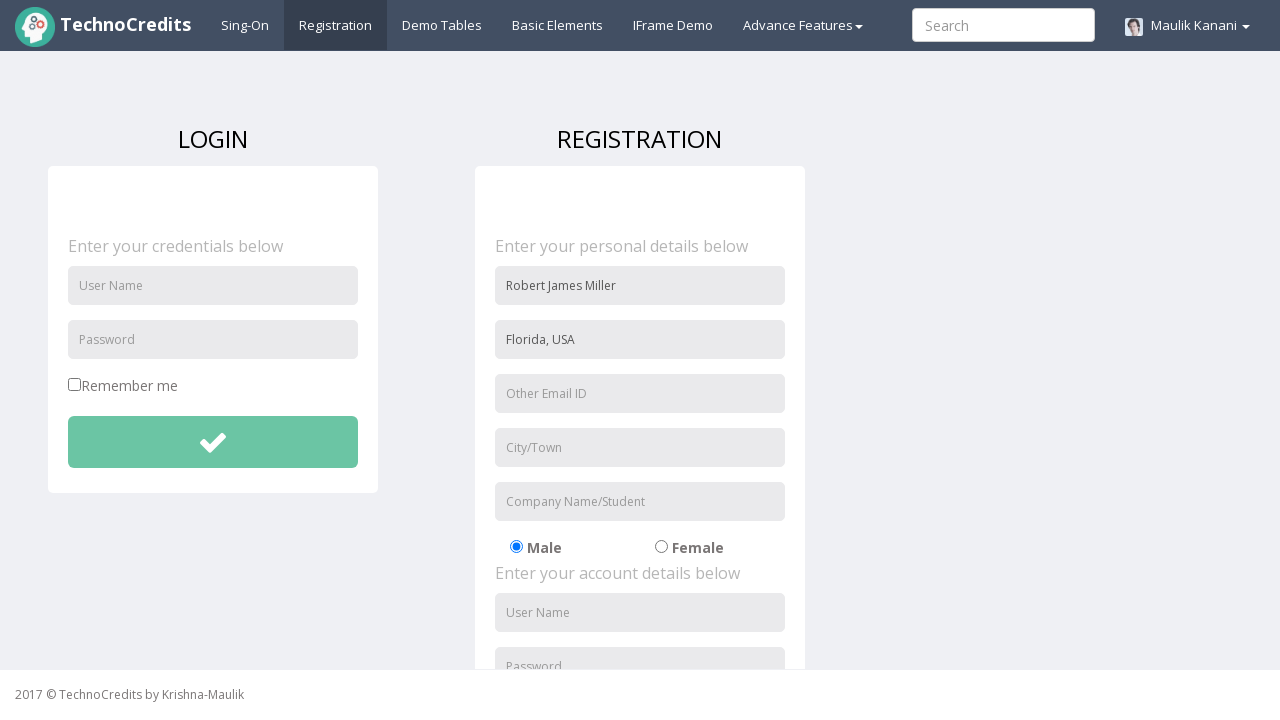

Filled email field with invalid format 'invalid.email' on input[name='useremail']
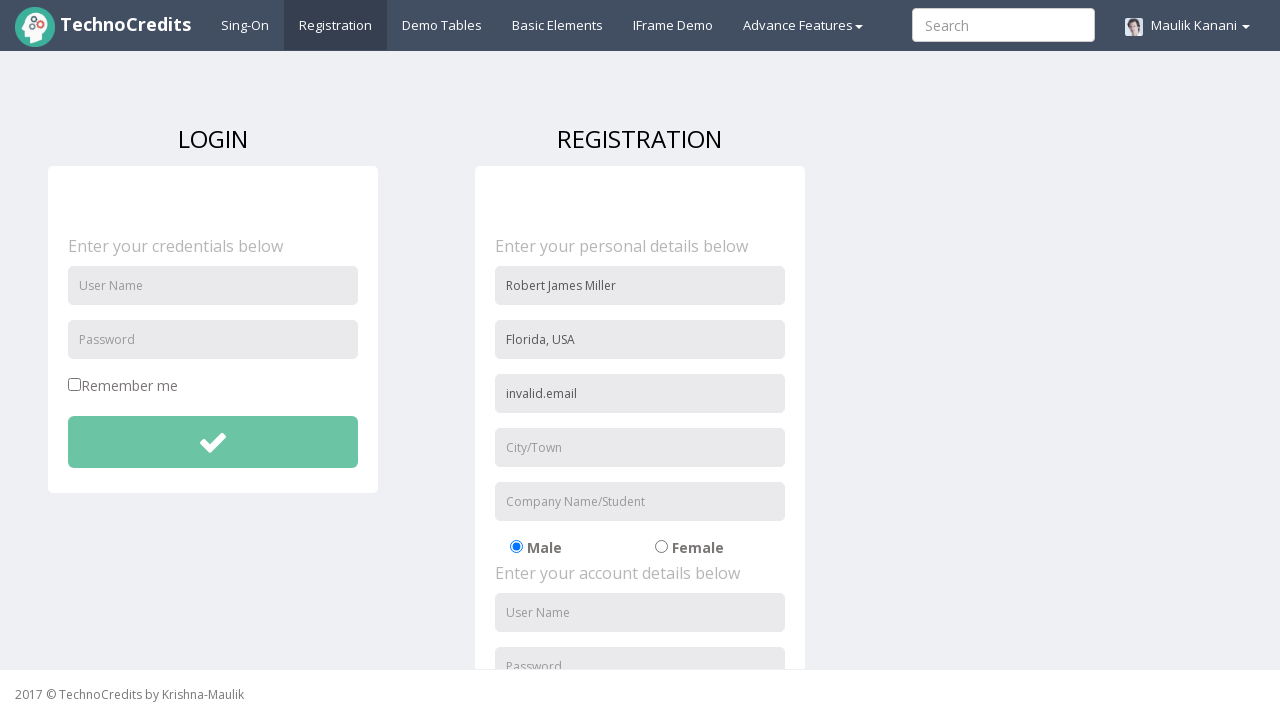

Filled city field with 'Miami' on #usercity
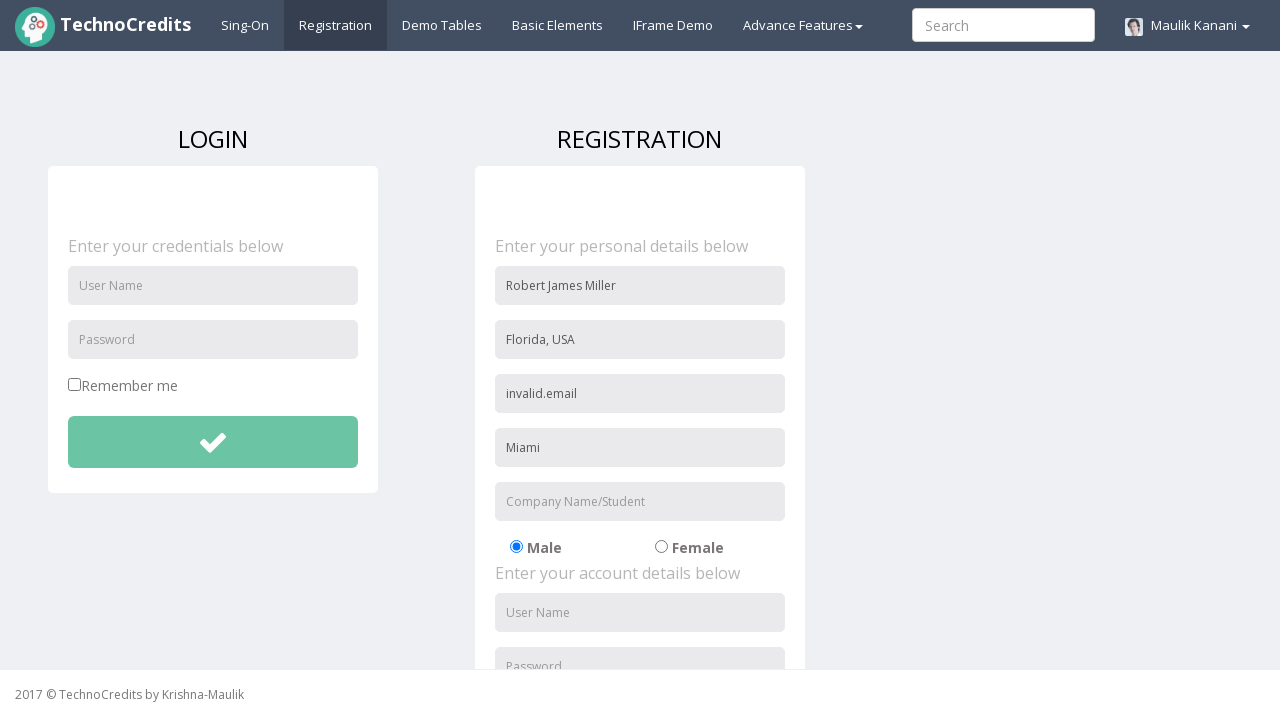

Filled organization field with 'InfoSys' on input[name='organization']
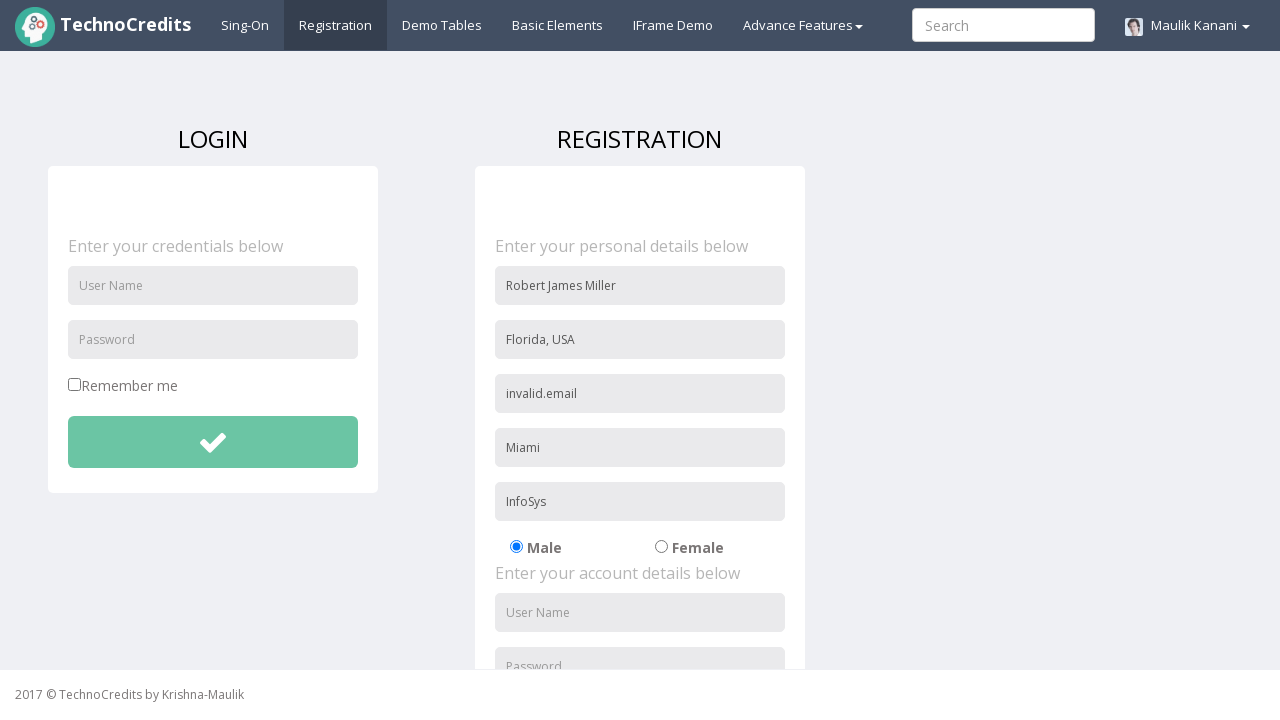

Scrolled to make signup agreement element visible
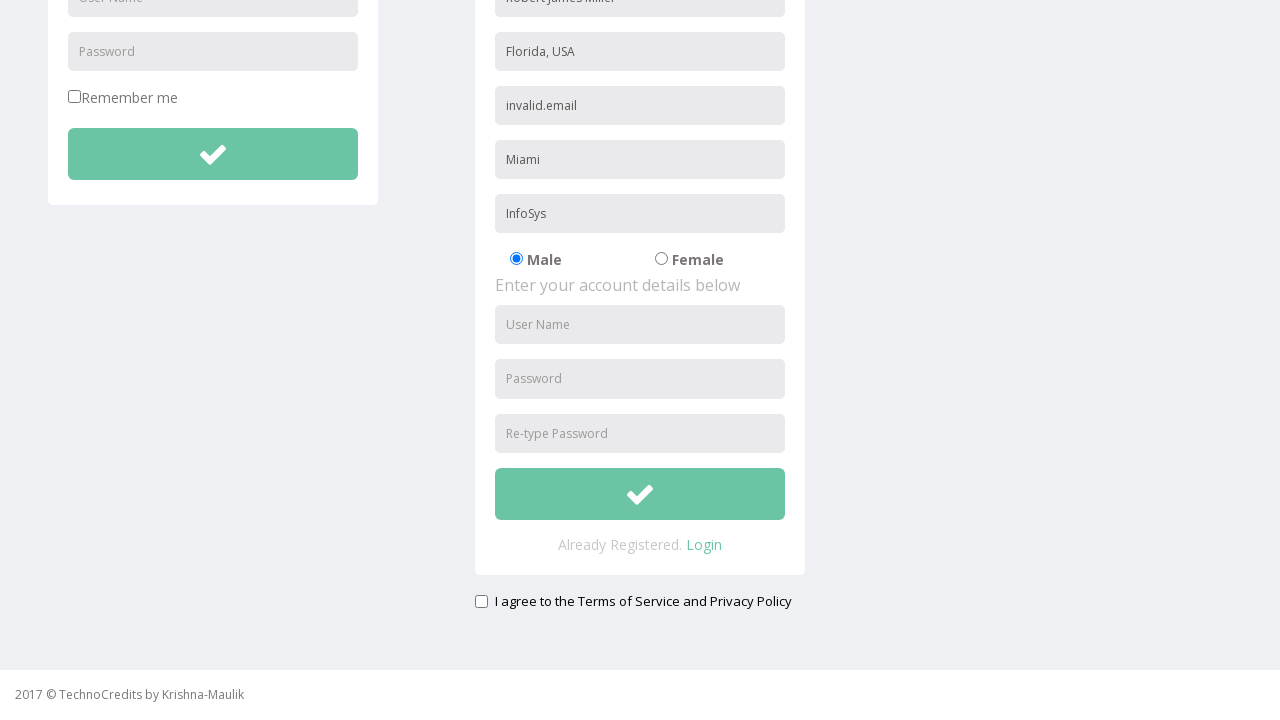

Selected gender radio button at (661, 259) on #radio-02
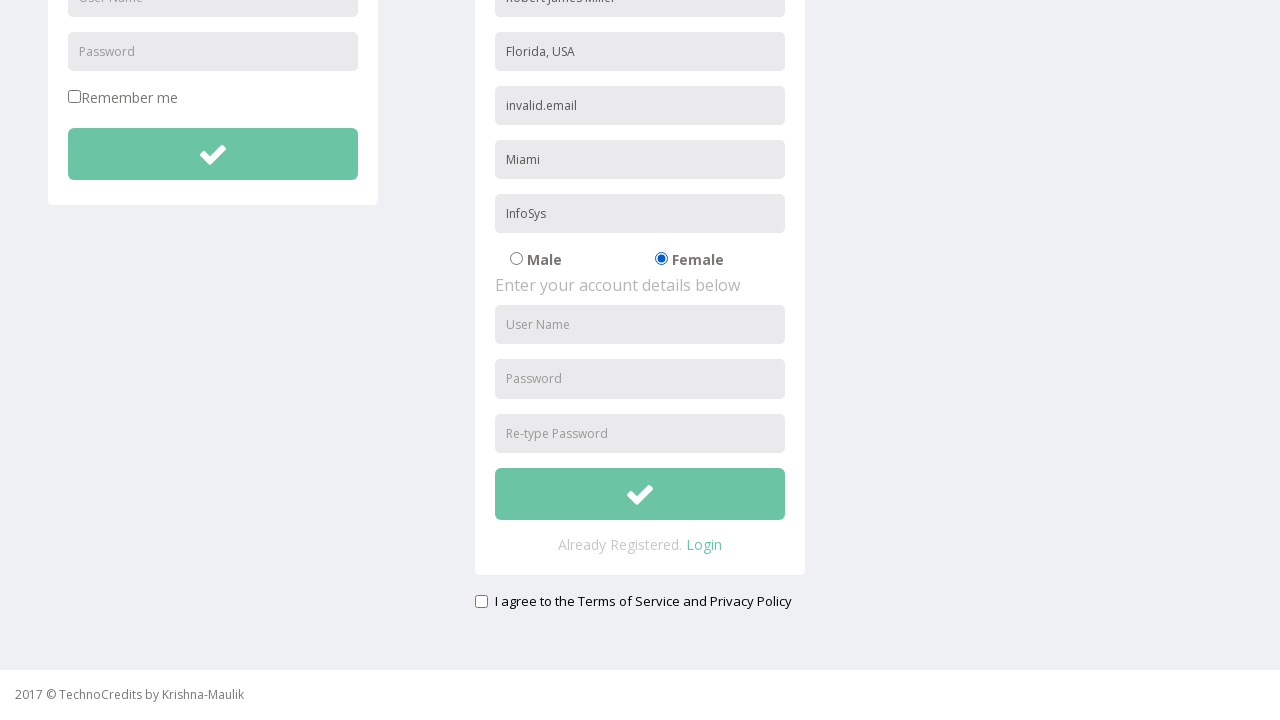

Filled username field with 'robert_miller' on #usernameReg
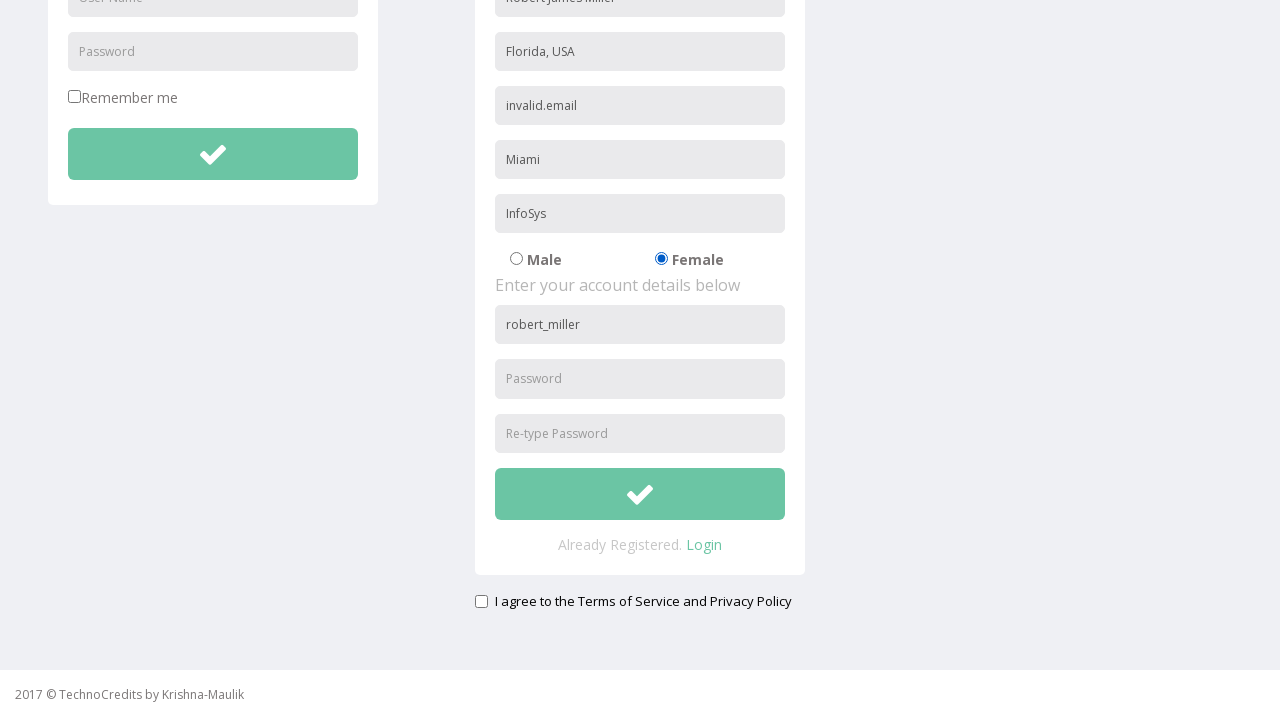

Filled password field with 'ValidPass@2024' on #passwordReg
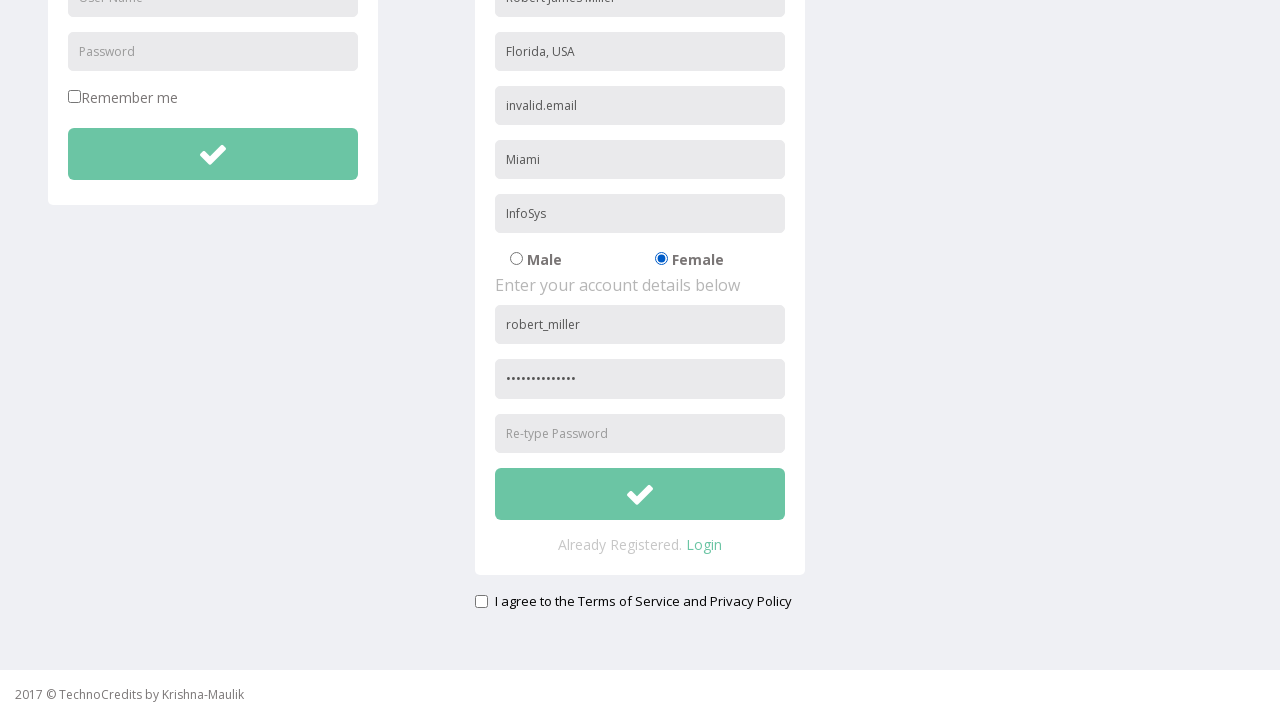

Filled confirm password field with 'ValidPass@2024' on #repasswordReg
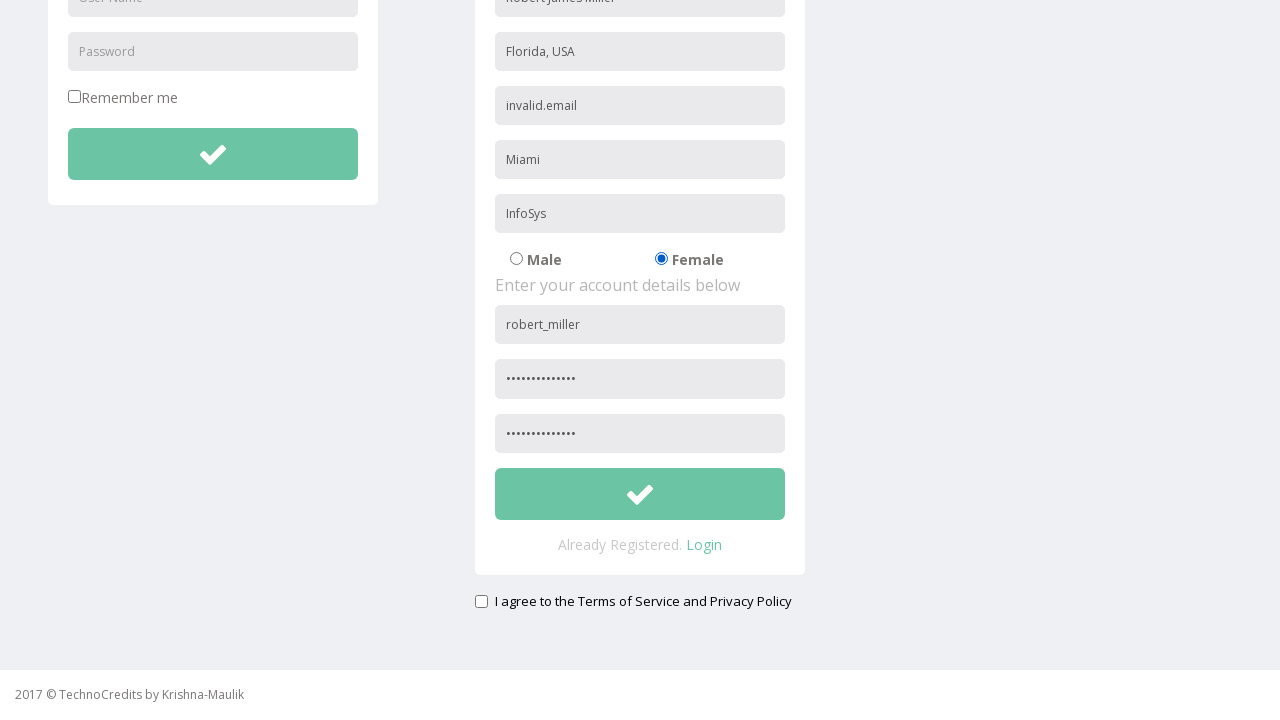

Checked signup agreement checkbox at (481, 601) on #signupAgreement
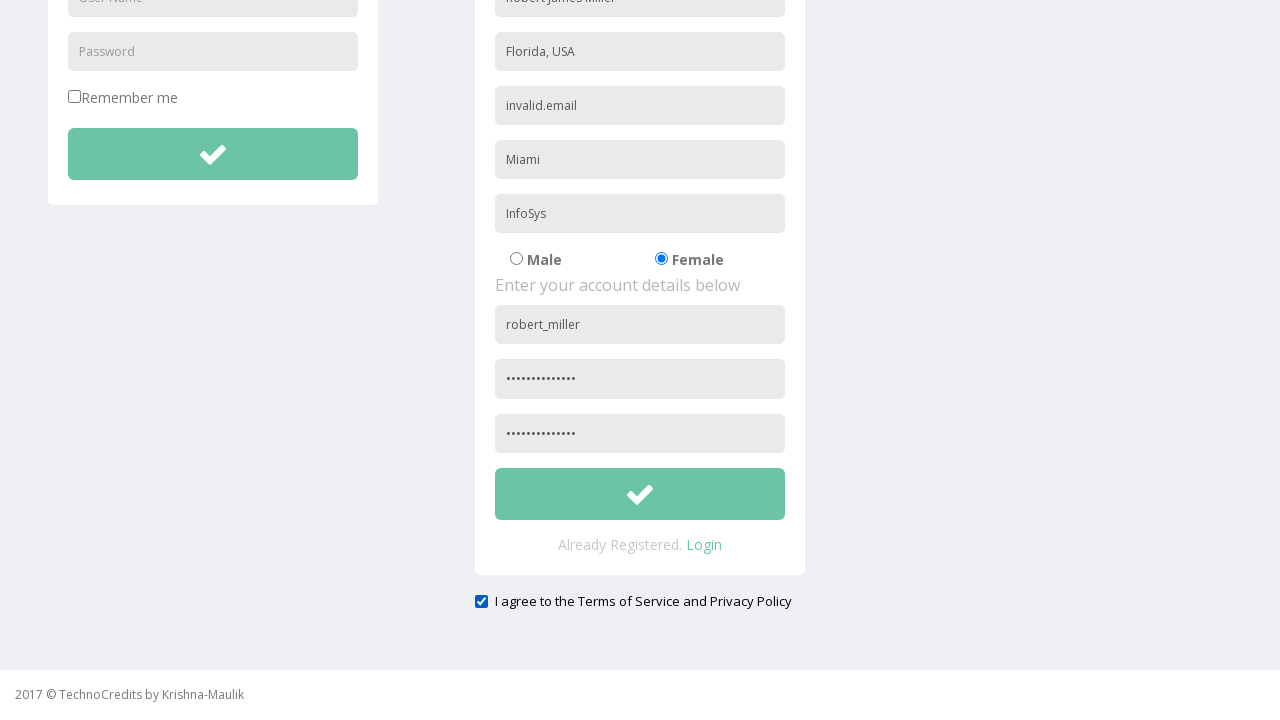

Clicked submit button to submit registration form at (640, 494) on #btnsubmitsignUp
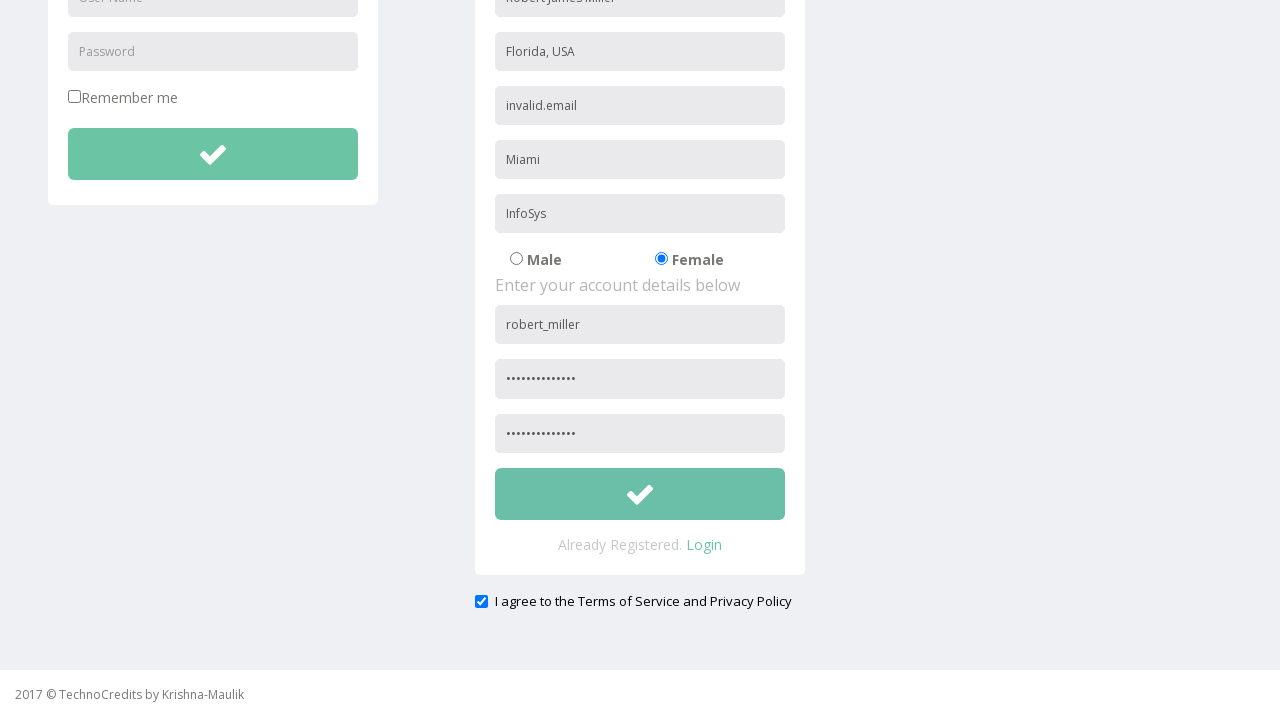

Set up dialog handler to accept validation alert for invalid email
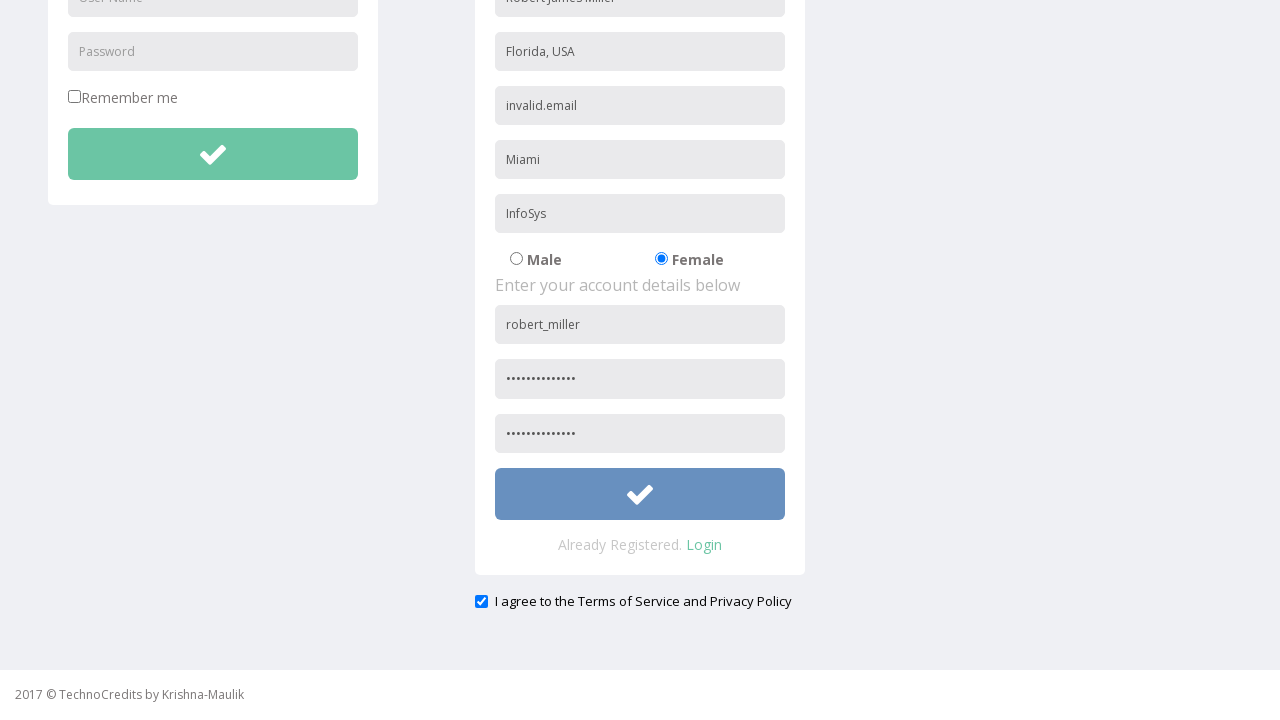

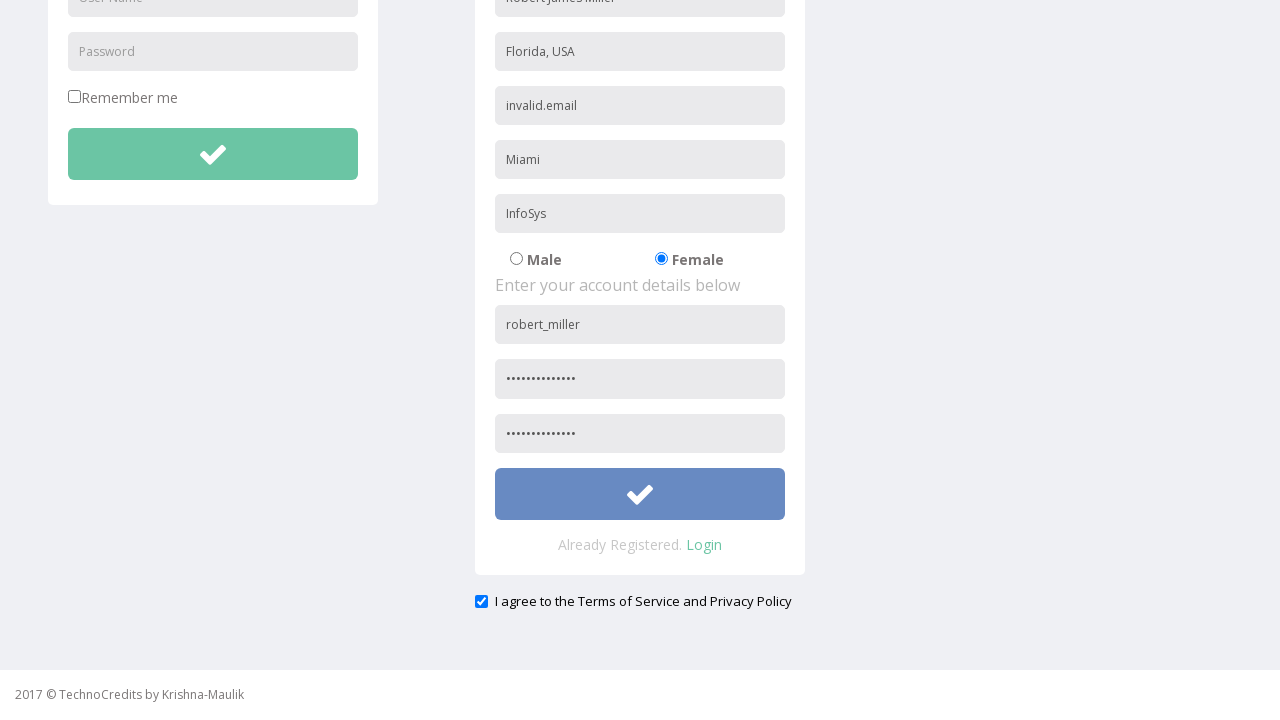